Tests dynamic loading where an element is hidden on the page and becomes visible after clicking a Start button. Clicks Start and waits for the hidden element to become visible.

Starting URL: http://the-internet.herokuapp.com/dynamic_loading/1

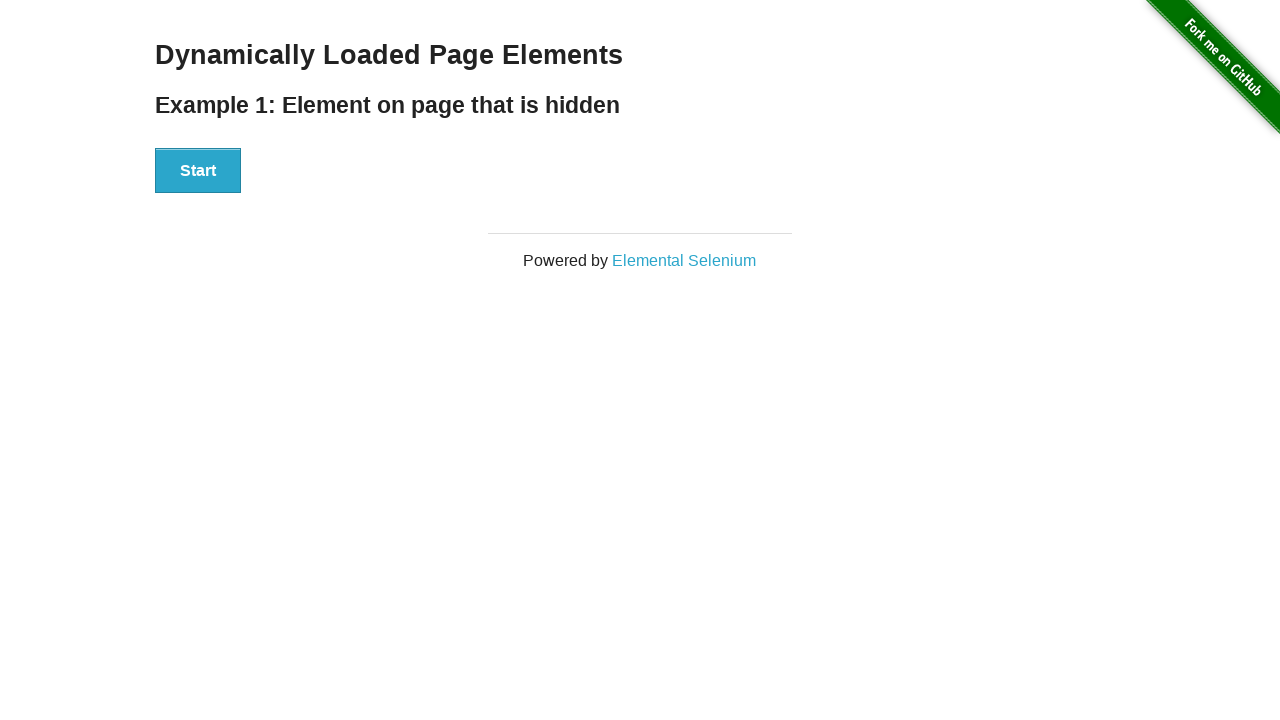

Clicked the Start button to trigger dynamic loading at (198, 171) on #start button
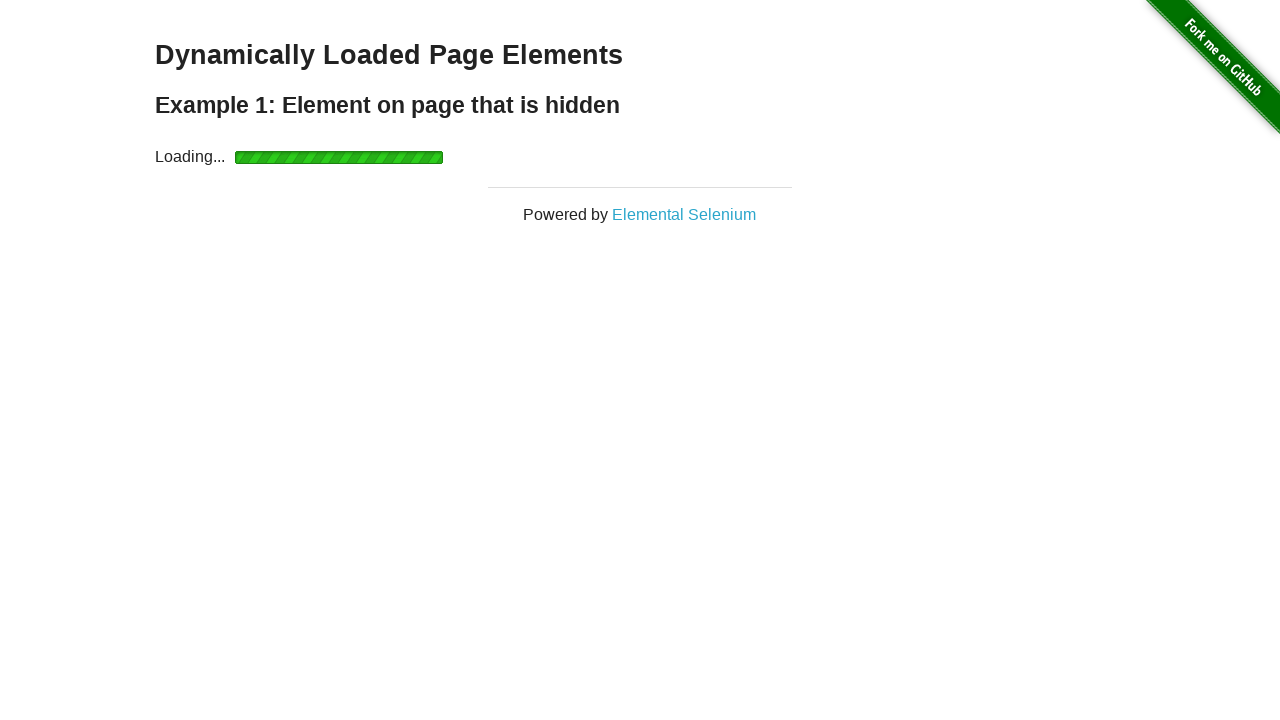

Waited for the finish element to become visible
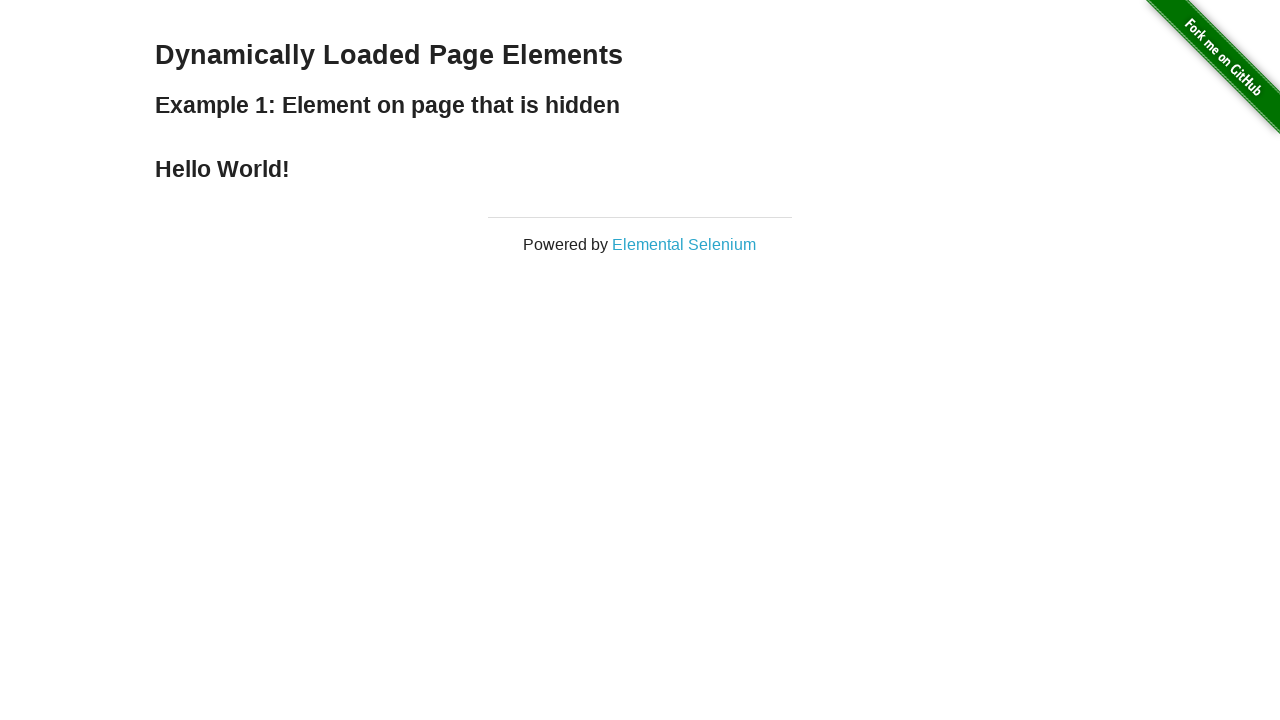

Verified that the finish element is displayed
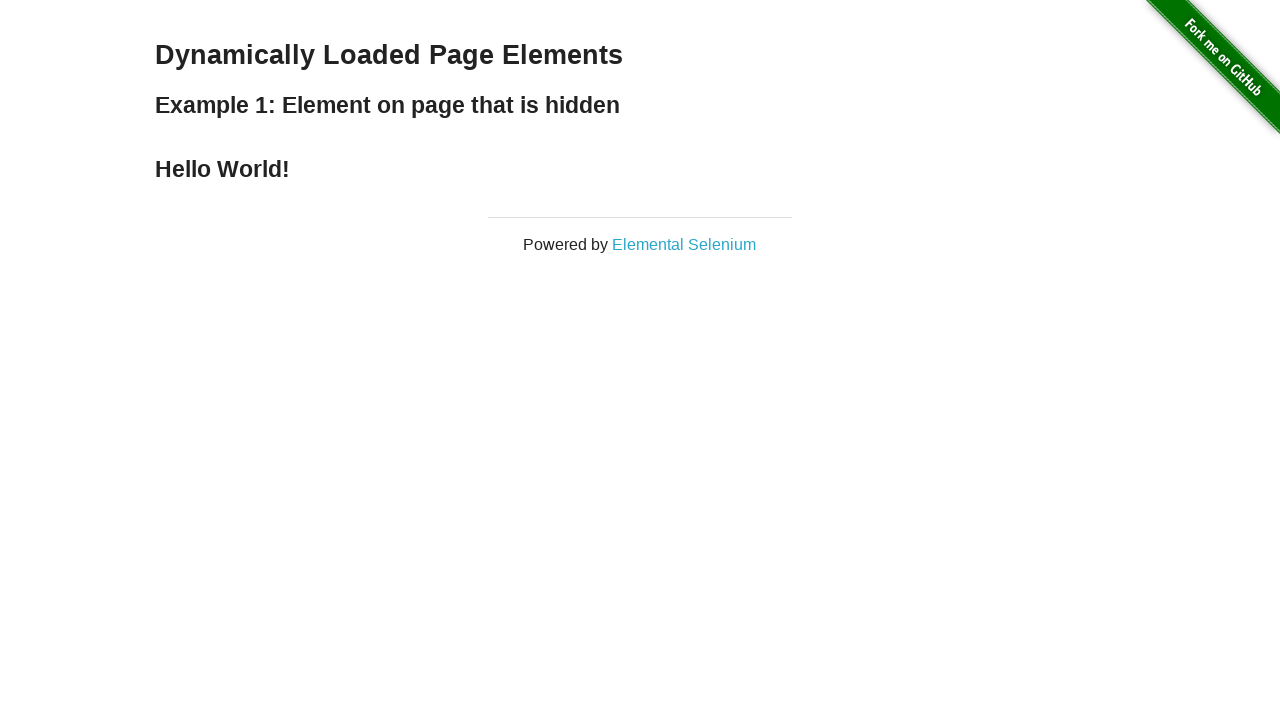

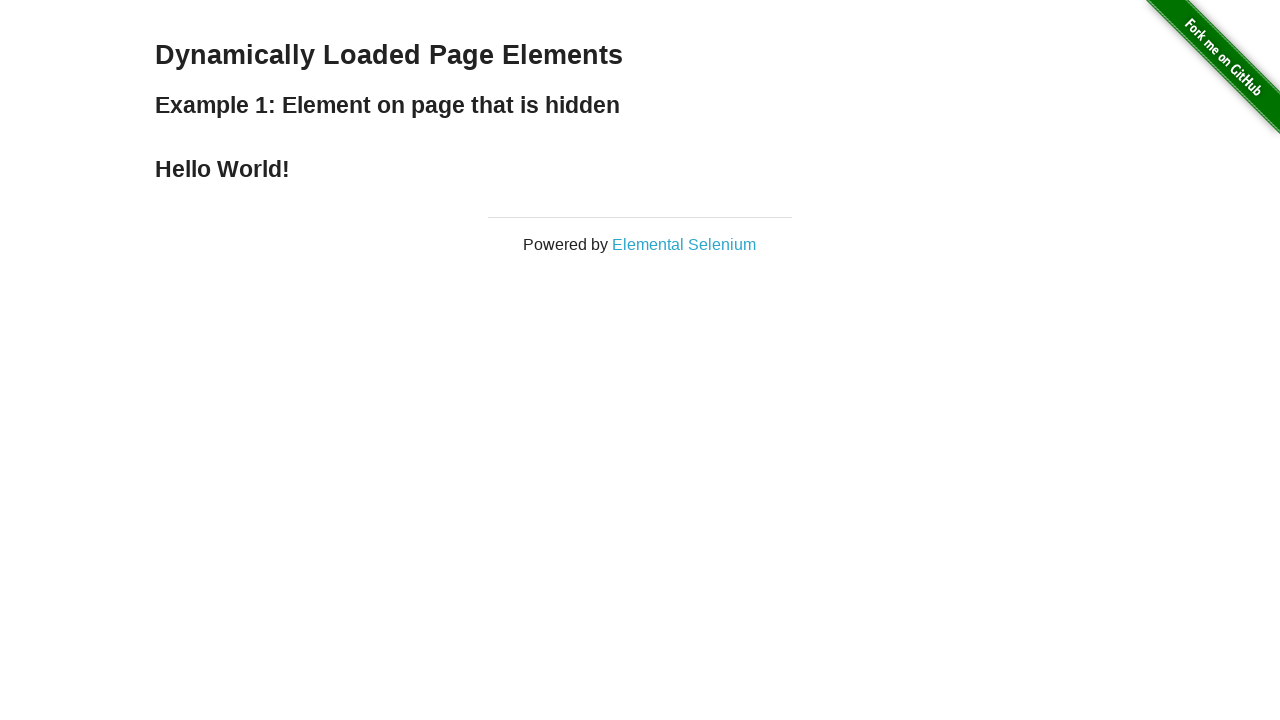